Tests jQuery UI menu by clicking on Enabled menu item and then a submenu option

Starting URL: http://the-internet.herokuapp.com/jqueryui/menu#

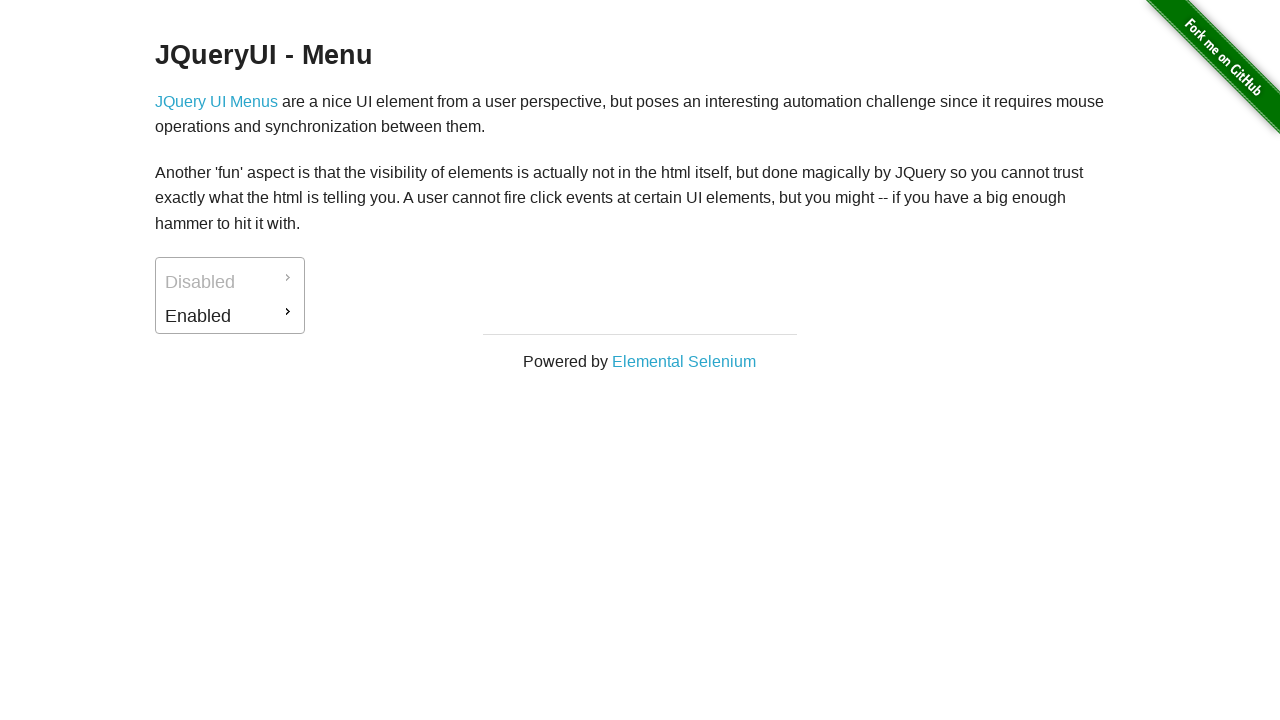

Clicked on Enabled menu item at (230, 316) on #ui-id-2
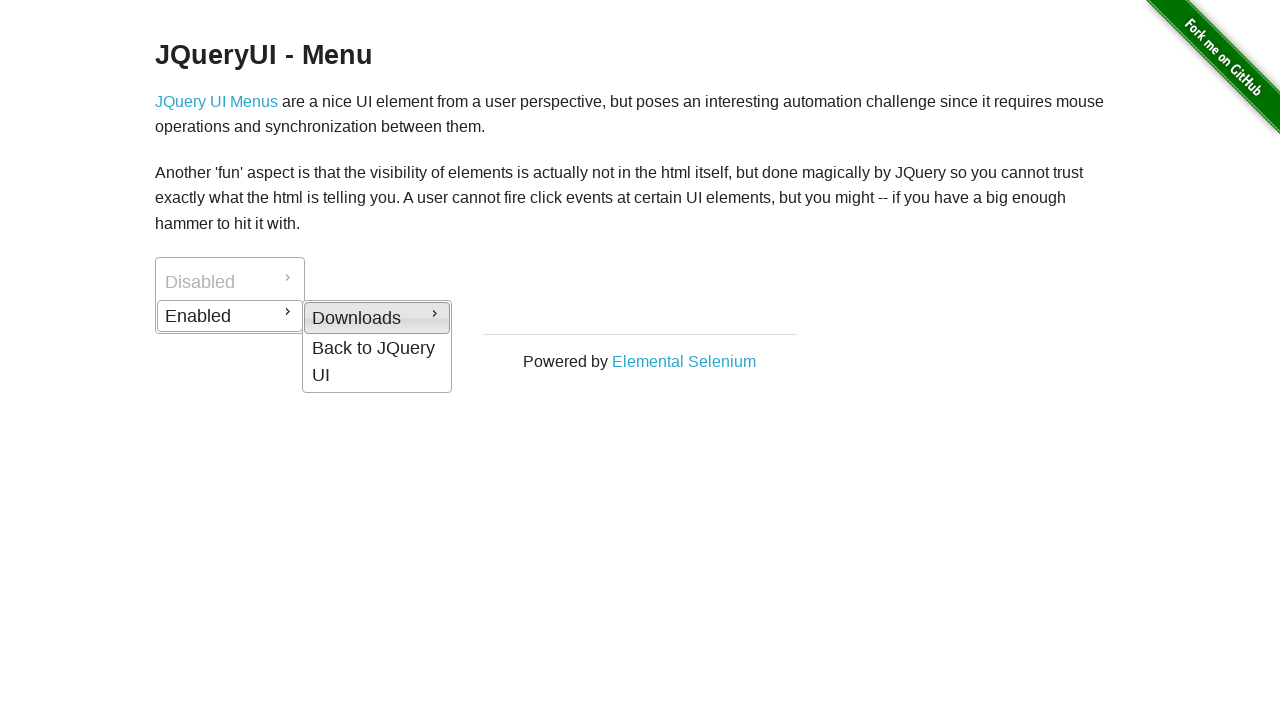

Clicked on submenu option at (377, 318) on #ui-id-4
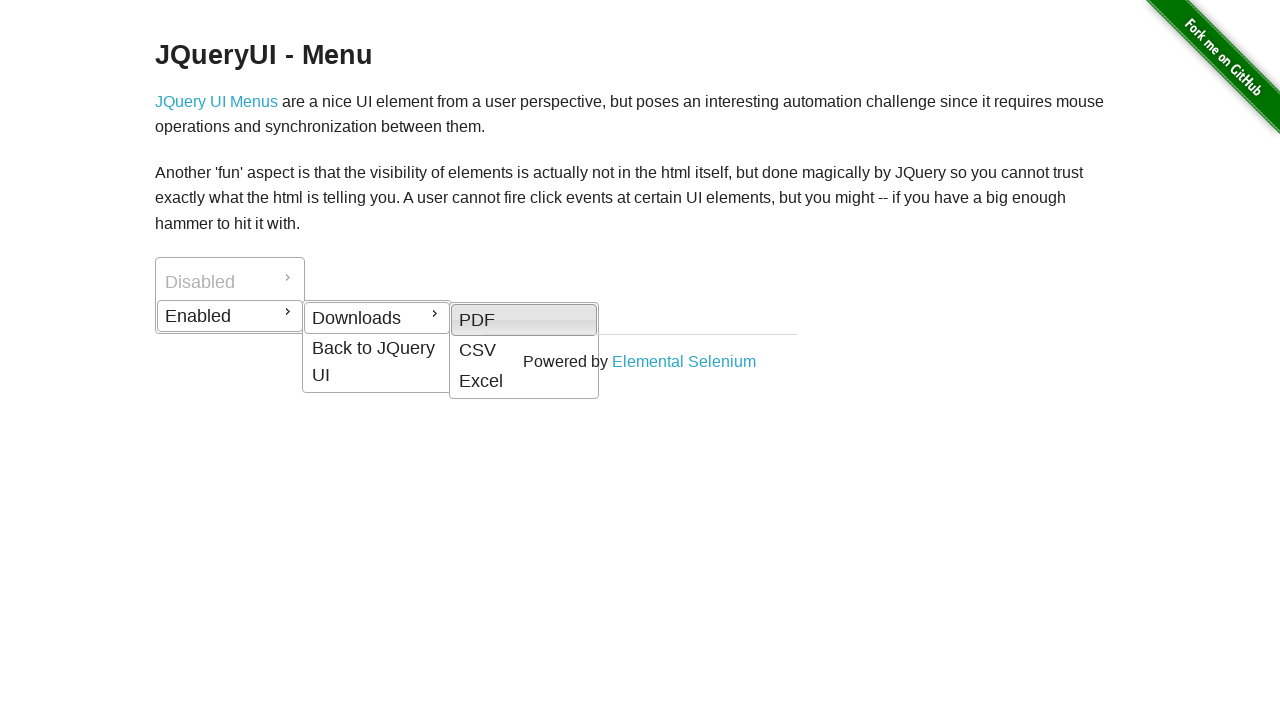

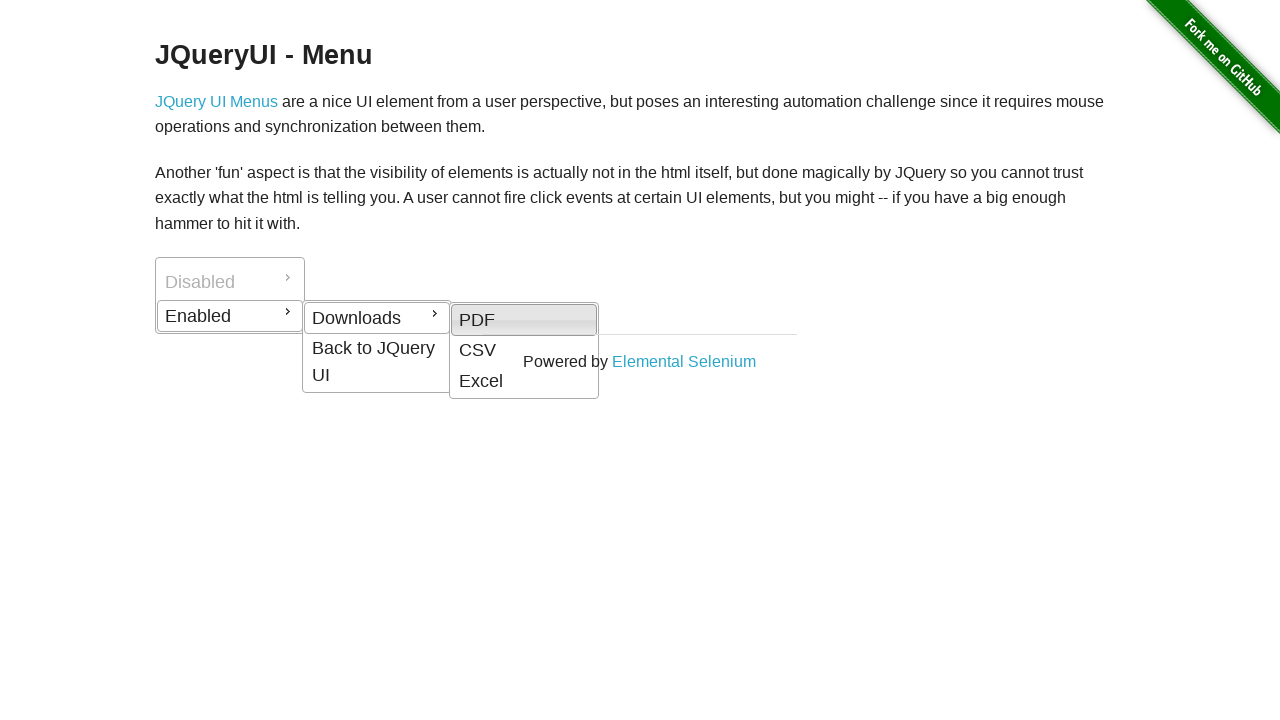